Tests navigation by clicking on the A/B Testing link, verifying the page title, navigating back to the home page, and verifying the home page title.

Starting URL: https://practice.cydeo.com

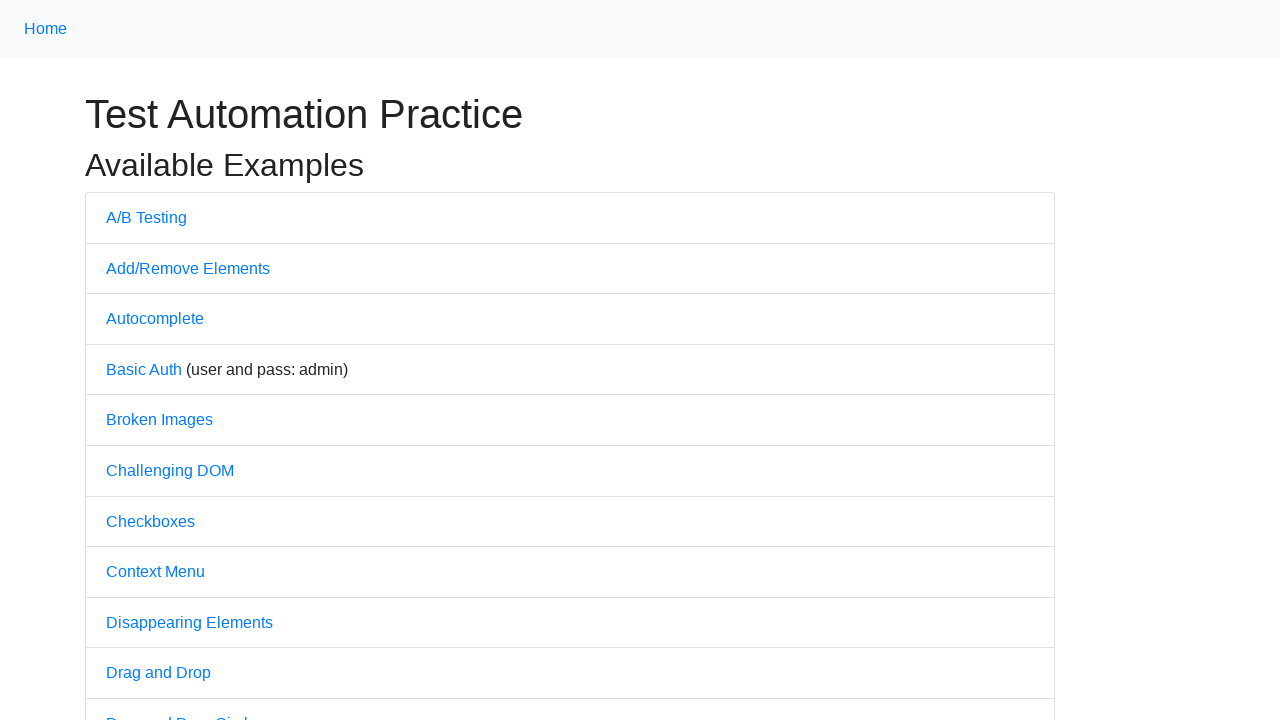

Clicked on A/B Testing link at (146, 217) on a:has-text('A/B')
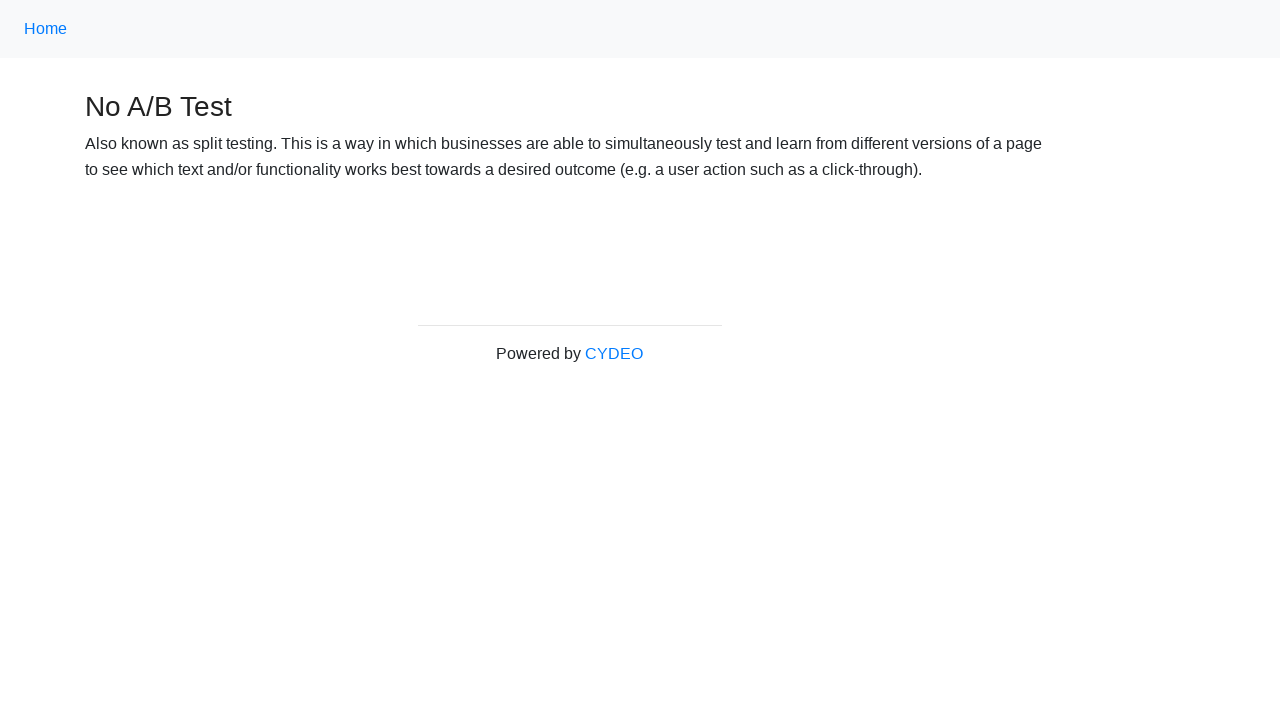

A/B Testing page loaded
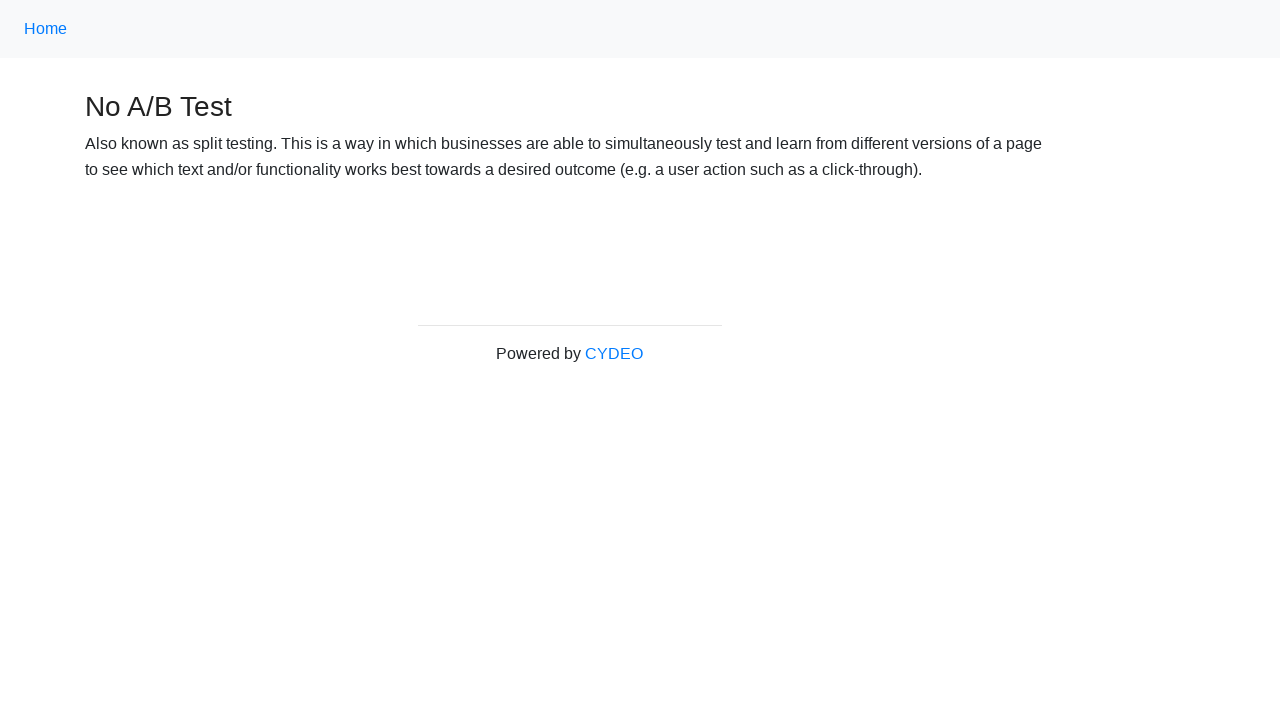

Verified page title is 'No A/B Test'
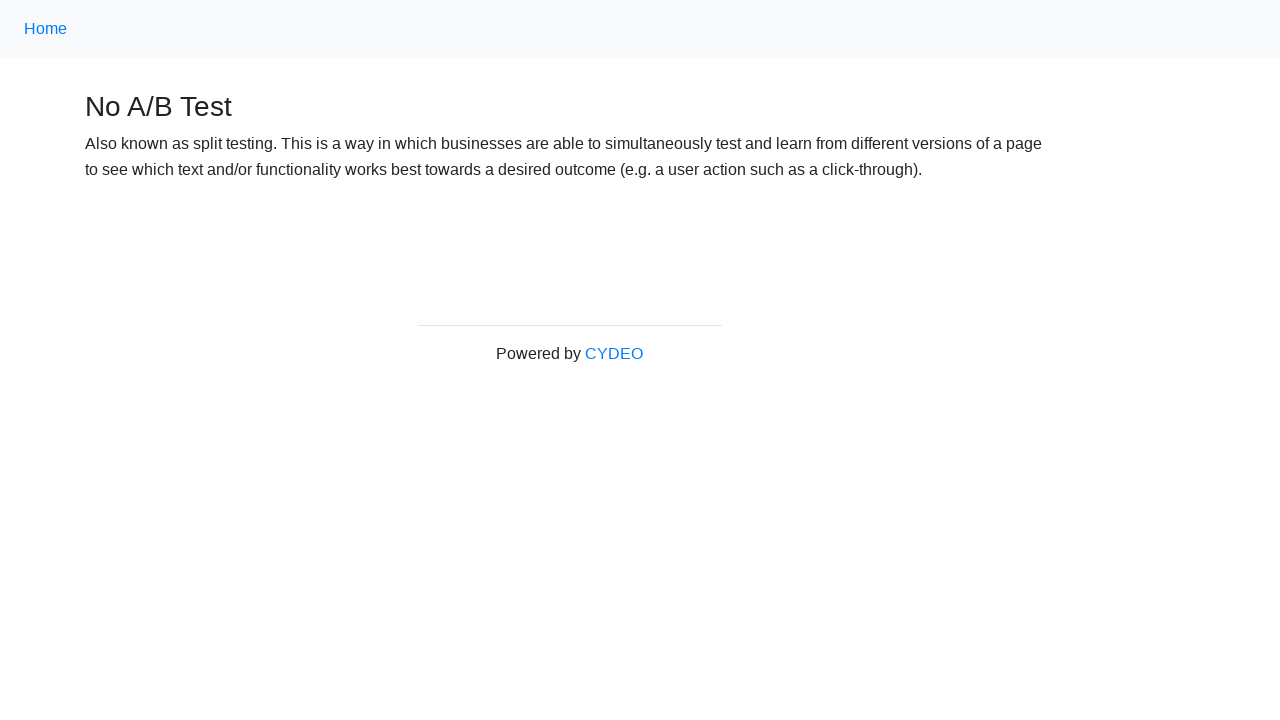

Navigated back to home page
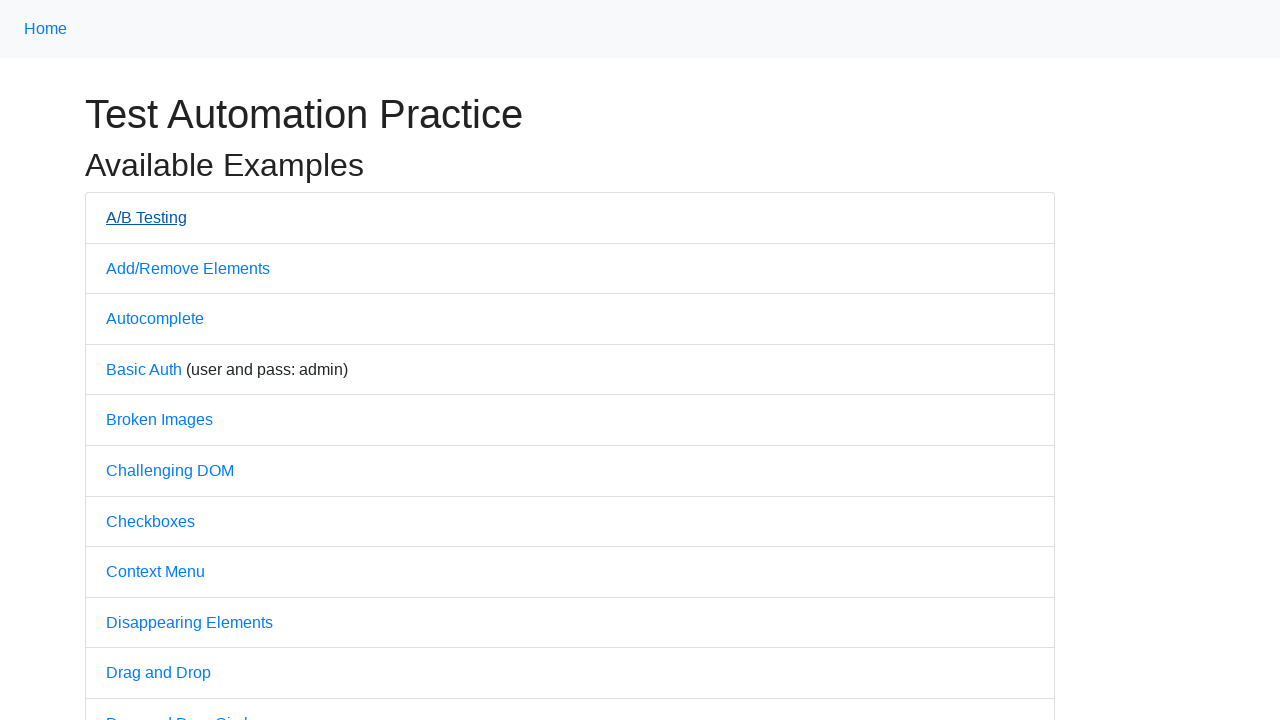

Home page loaded
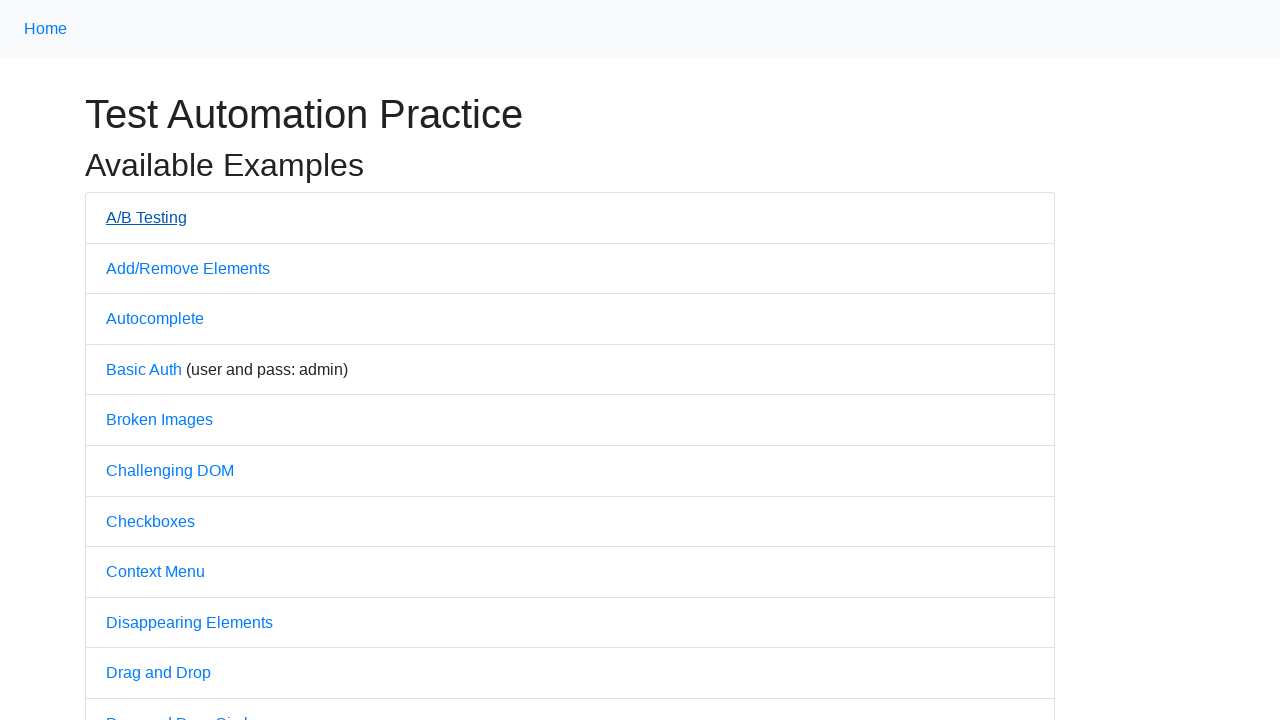

Verified home page title is 'Practice'
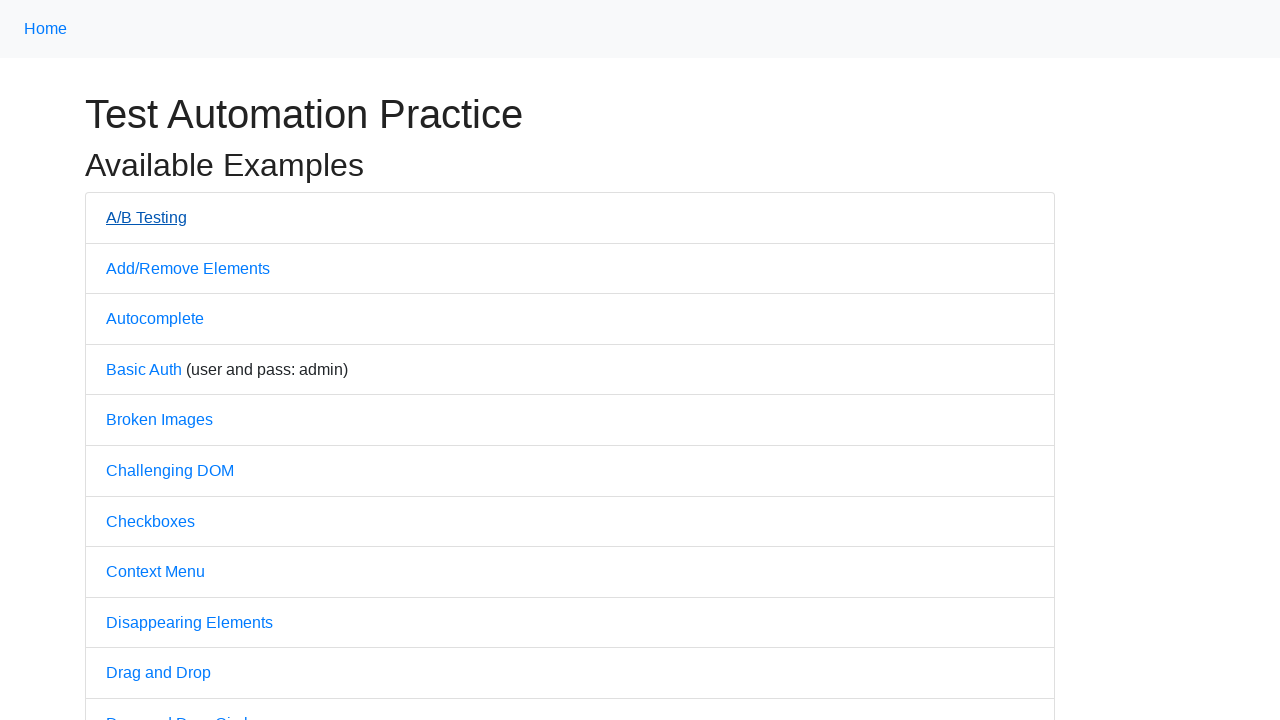

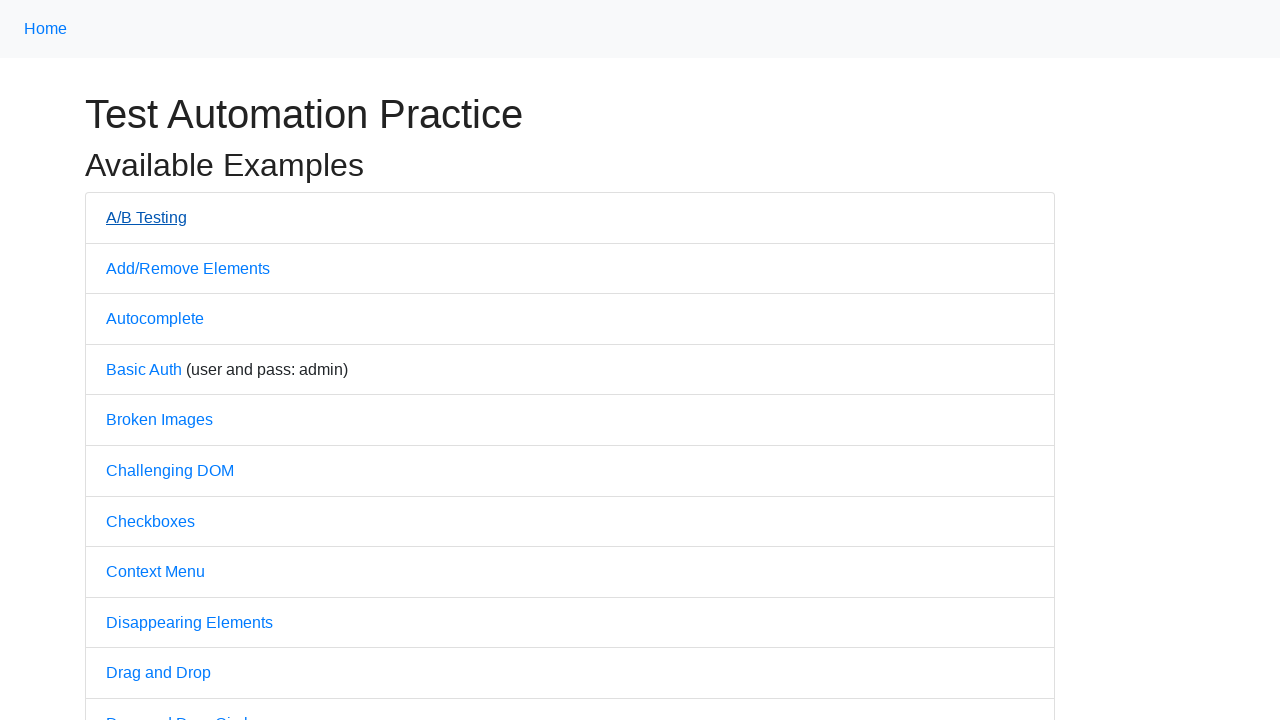